Tests that Down arrow does not wrap after the last option

Starting URL: https://www.w3.org/WAI/ARIA/apg/patterns/combobox/examples/combobox-select-only/

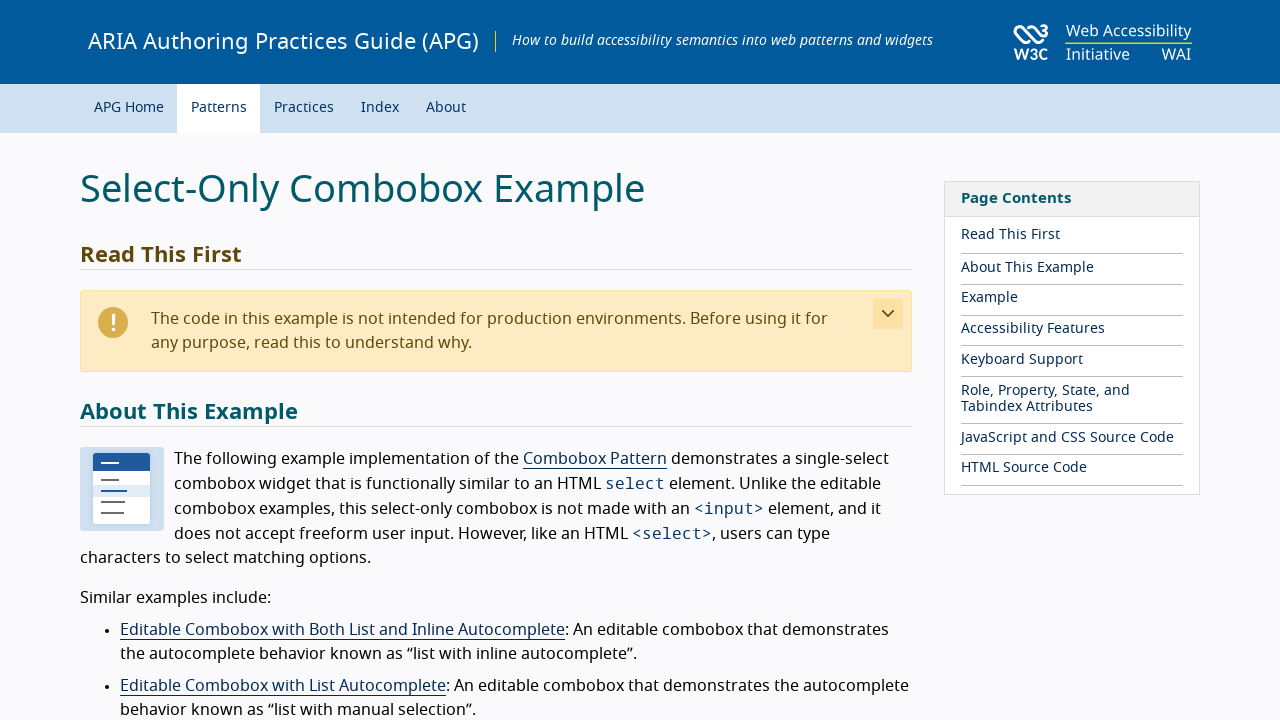

Navigated to combobox select-only example page
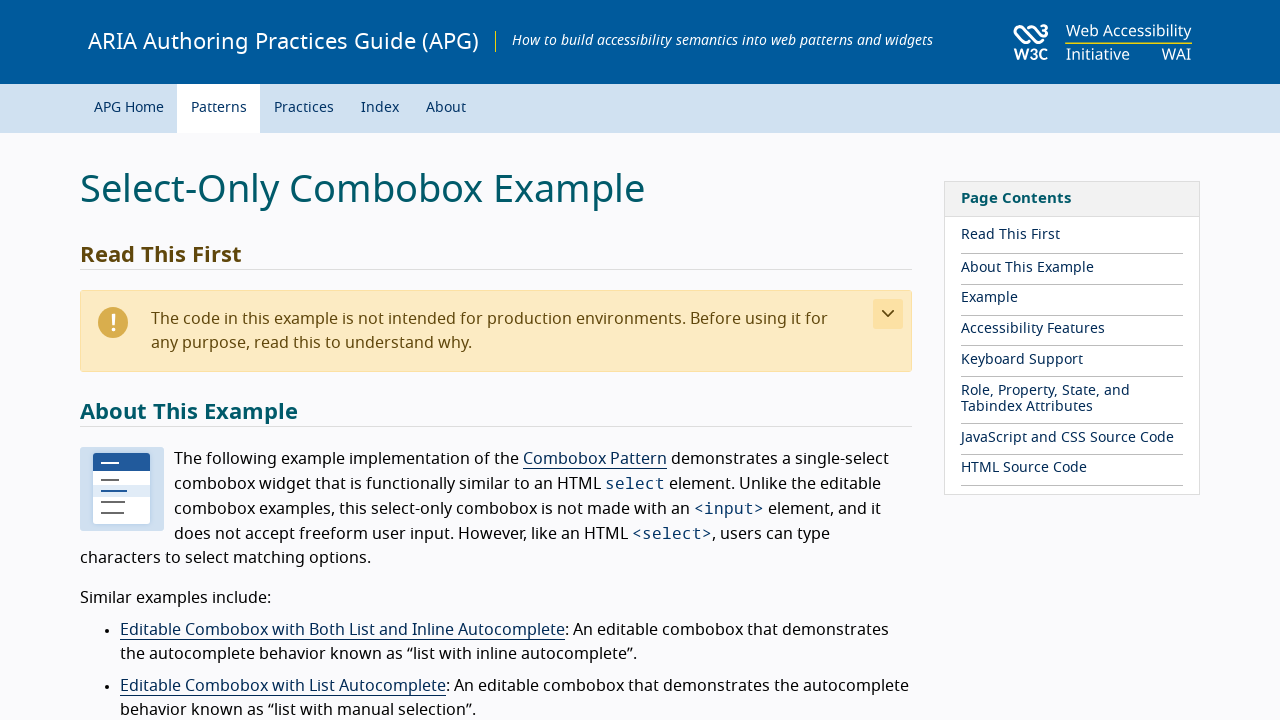

Located combobox element with id 'combo1'
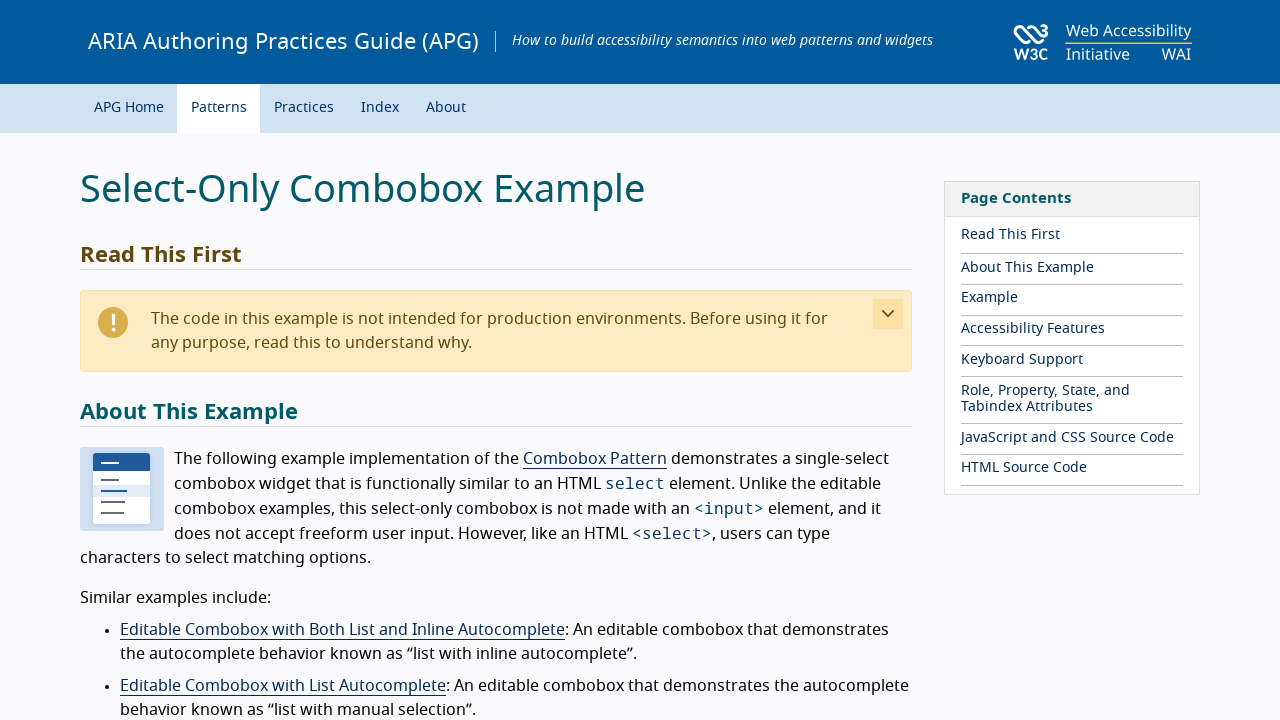

Retrieved last option id: combo1-12
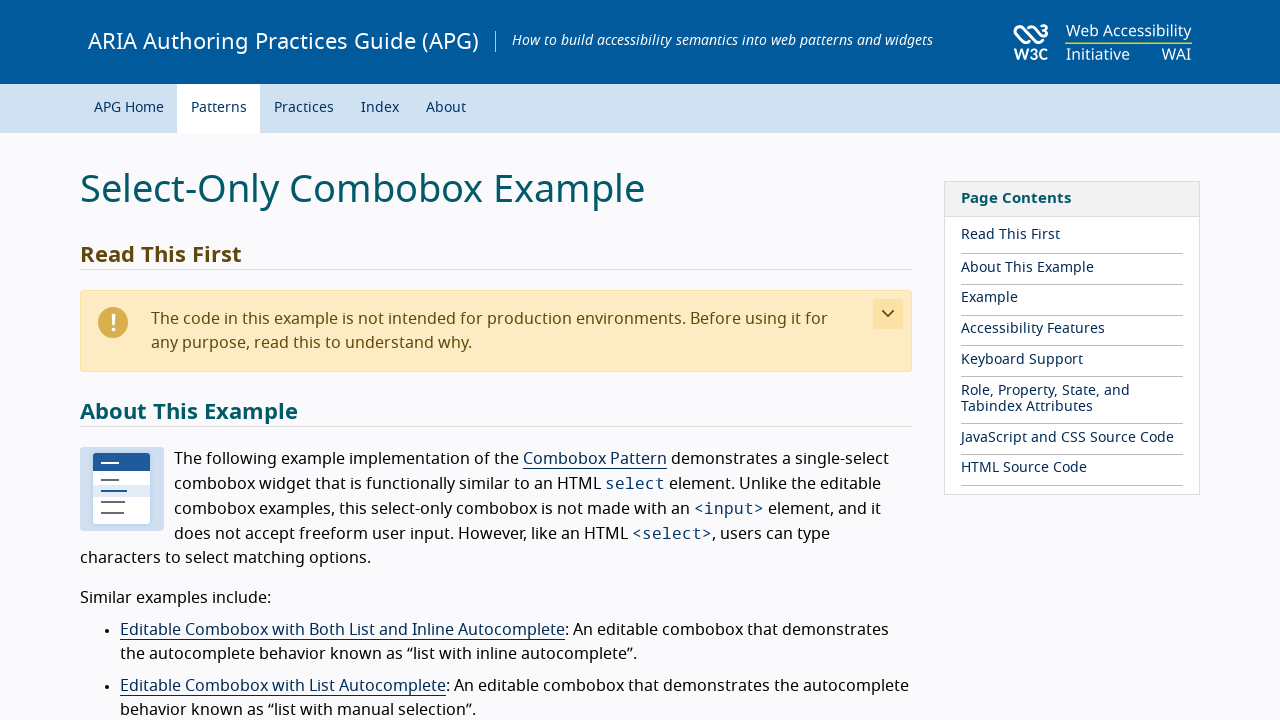

Clicked on combobox to open it at (280, 360) on #combo1
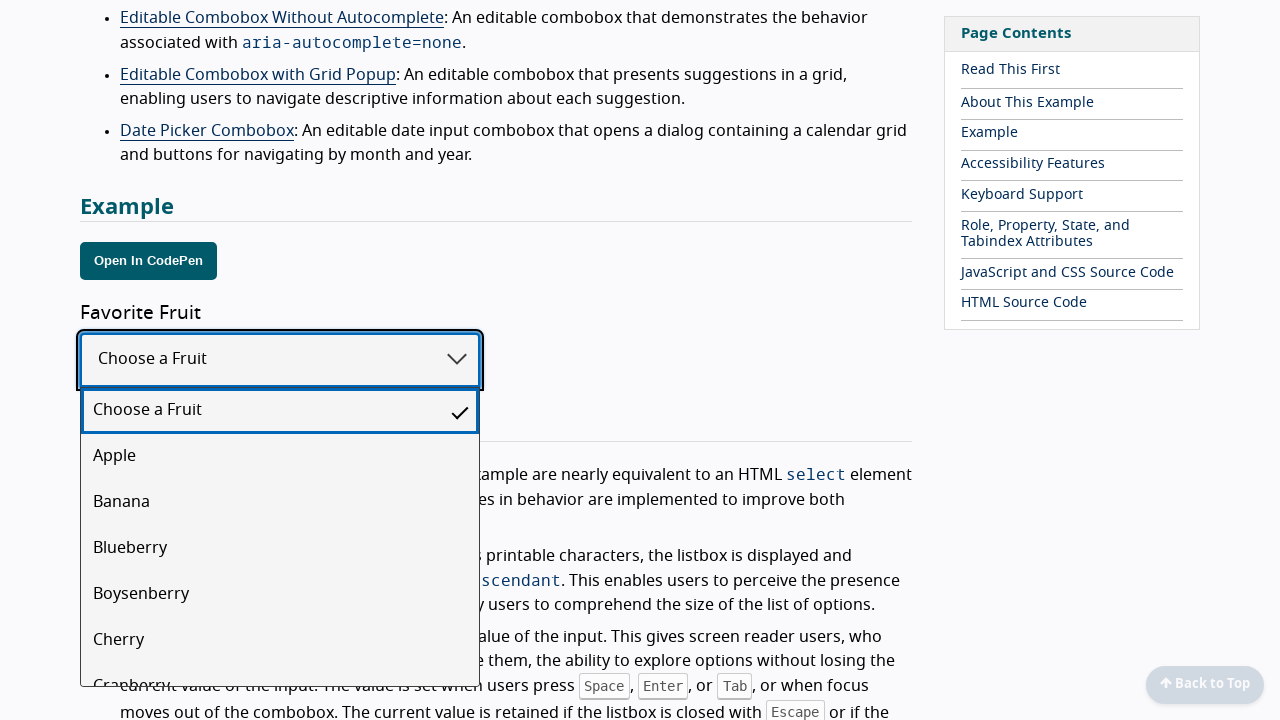

Pressed End key to navigate to last option on #combo1
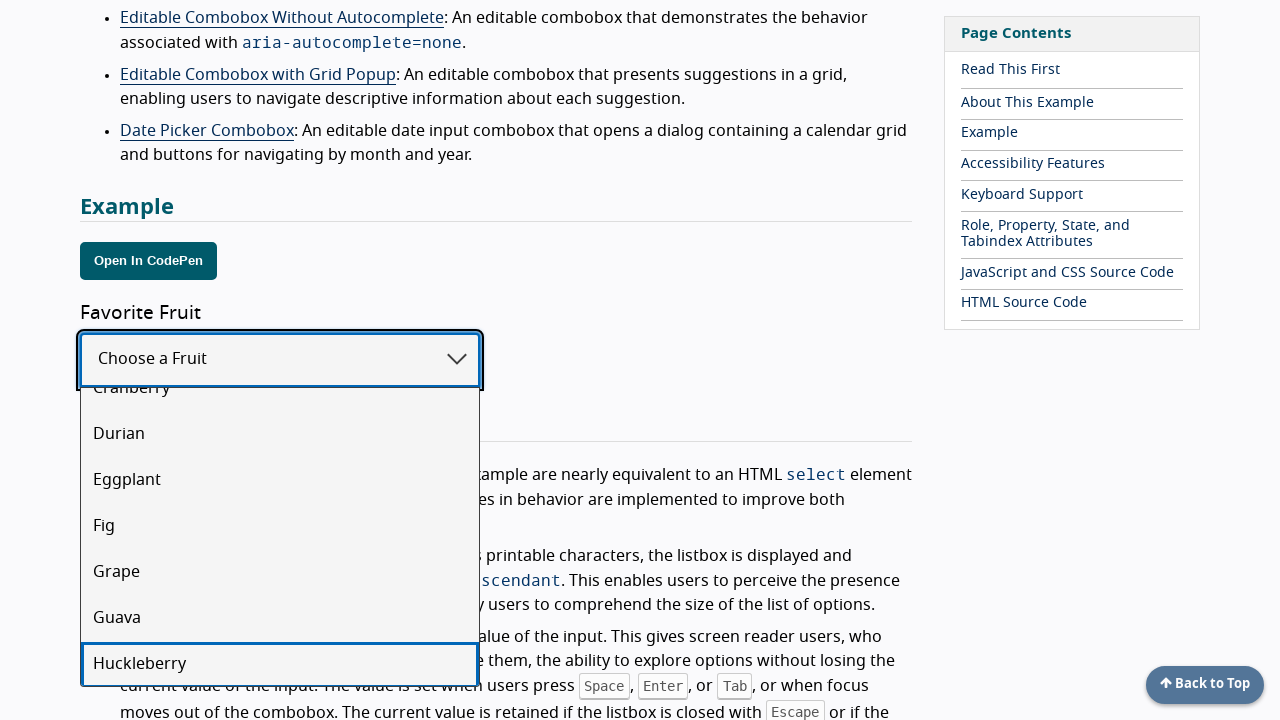

Pressed ArrowDown key to test wrap behavior on #combo1
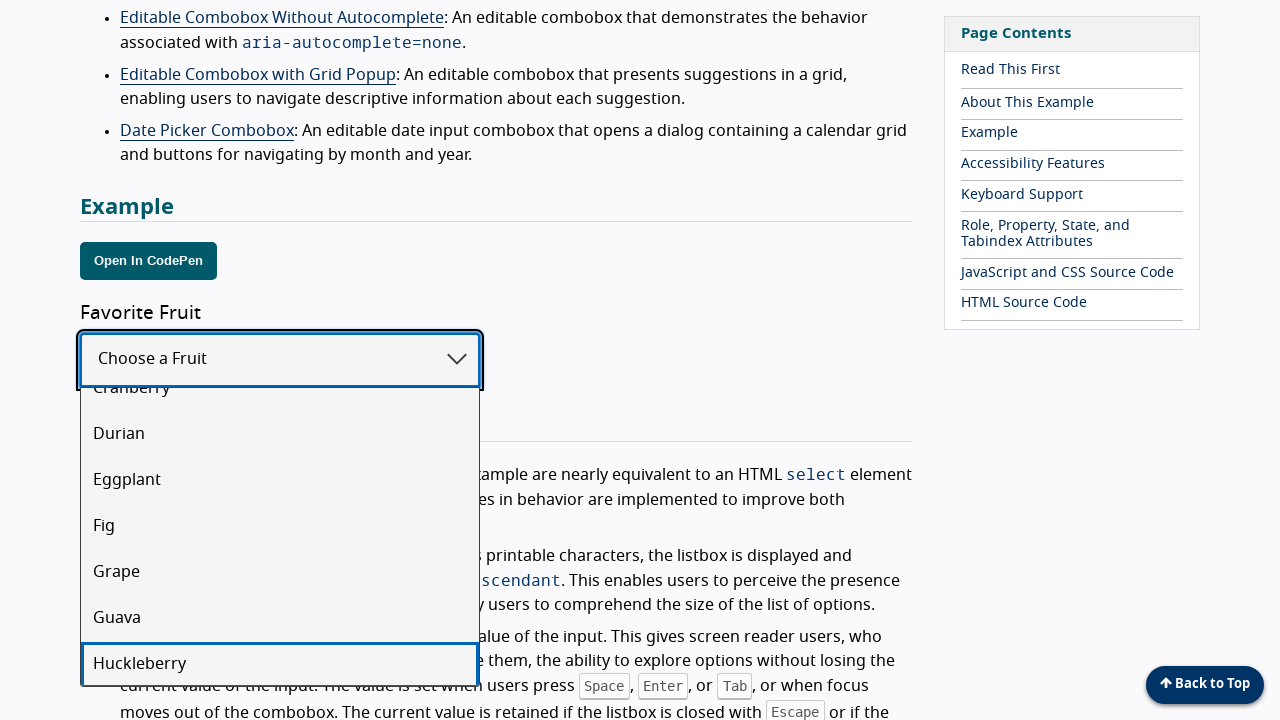

Verified that aria-activedescendant still points to last option - Down arrow does not wrap
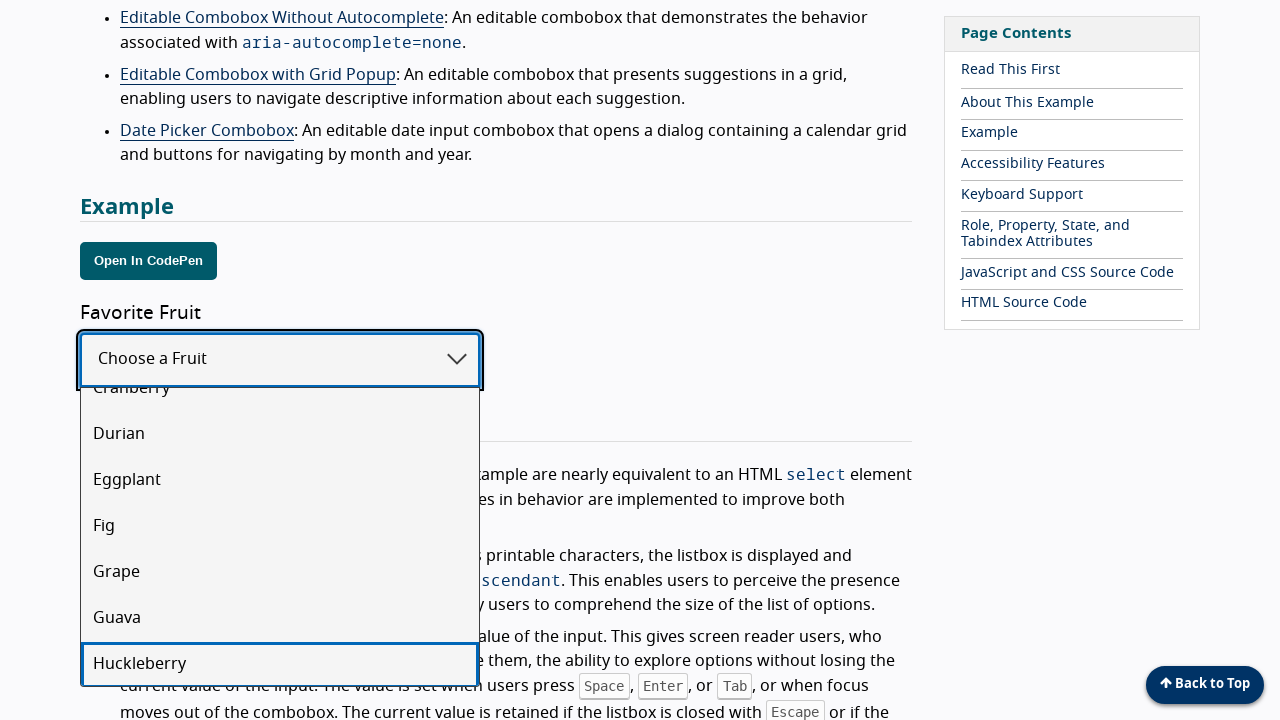

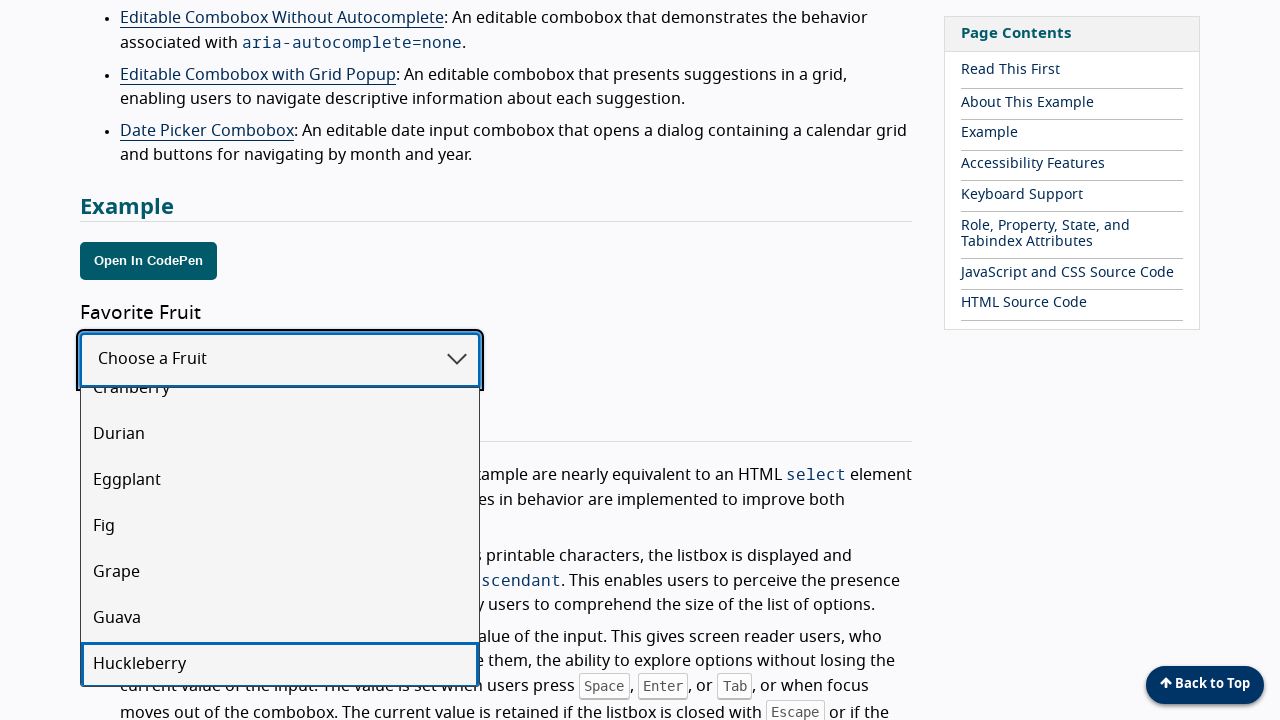